Tests homepage functionality including address autosuggest input, quota display, timer display, and report generation by filling an address and clicking the generate button.

Starting URL: https://sunspire-web-app.vercel.app/?company=Apple&demo=1

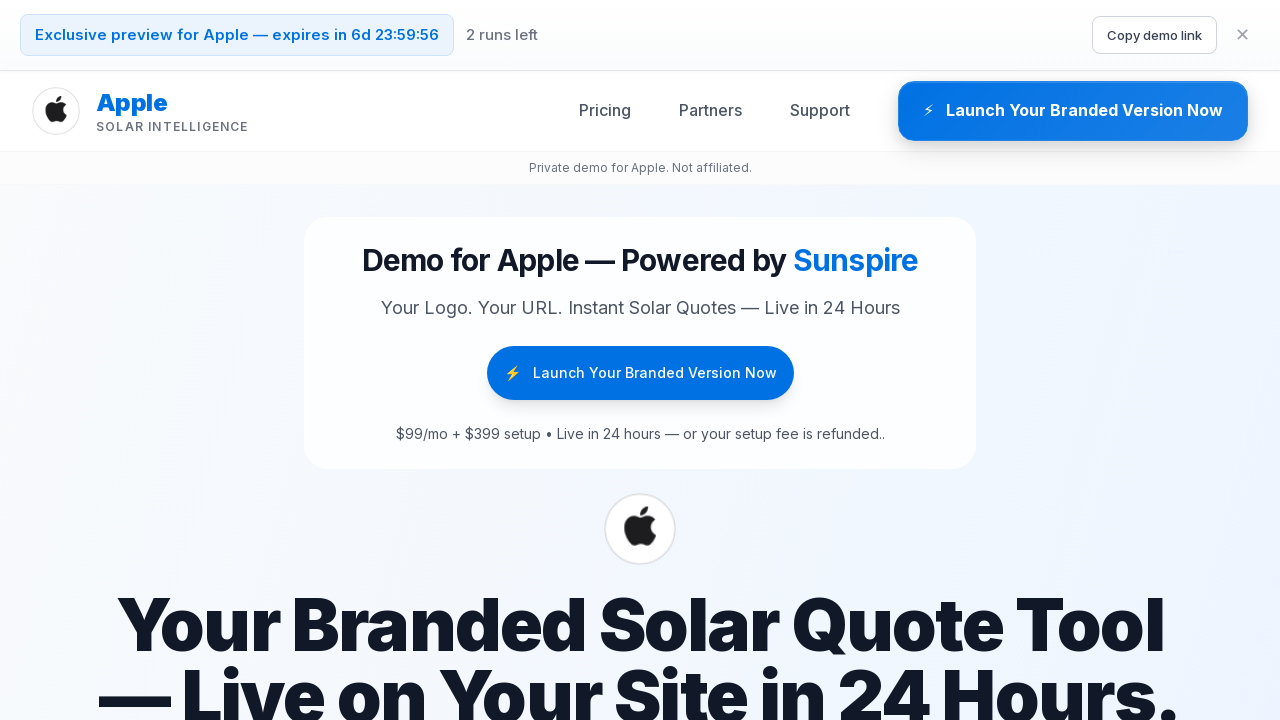

Waited for page to reach networkidle state
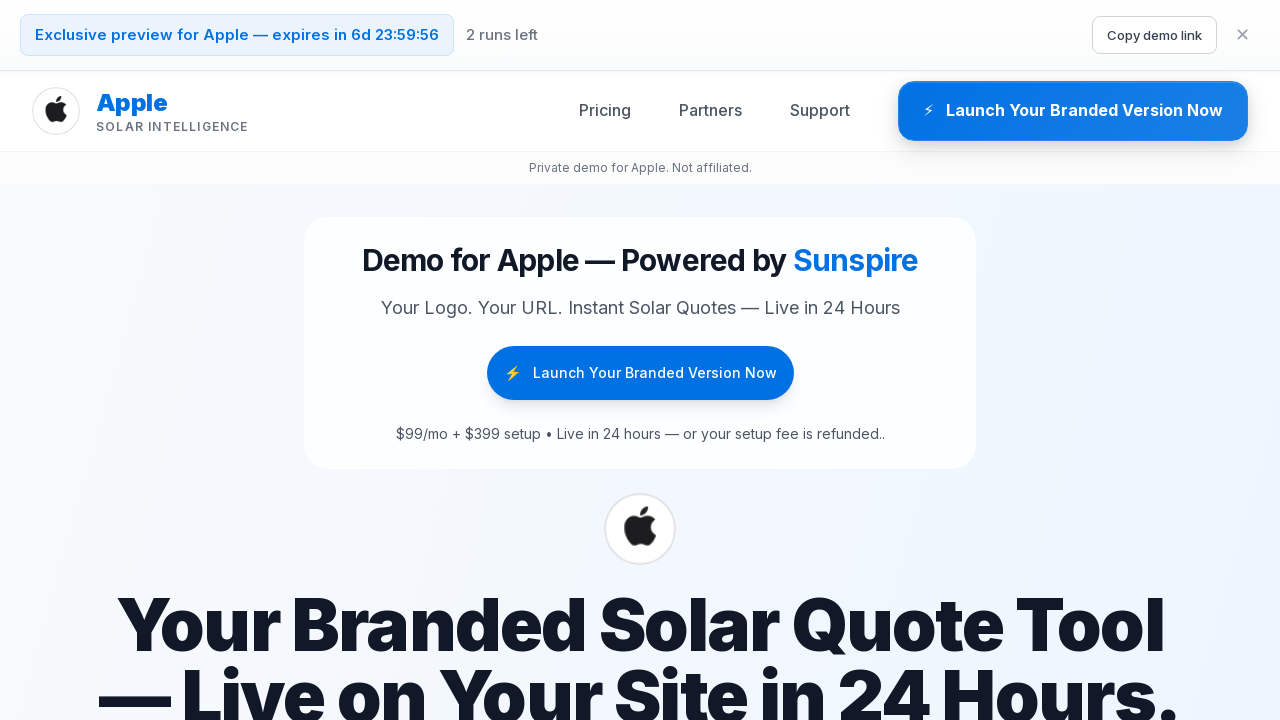

Waited 3 seconds for page initialization
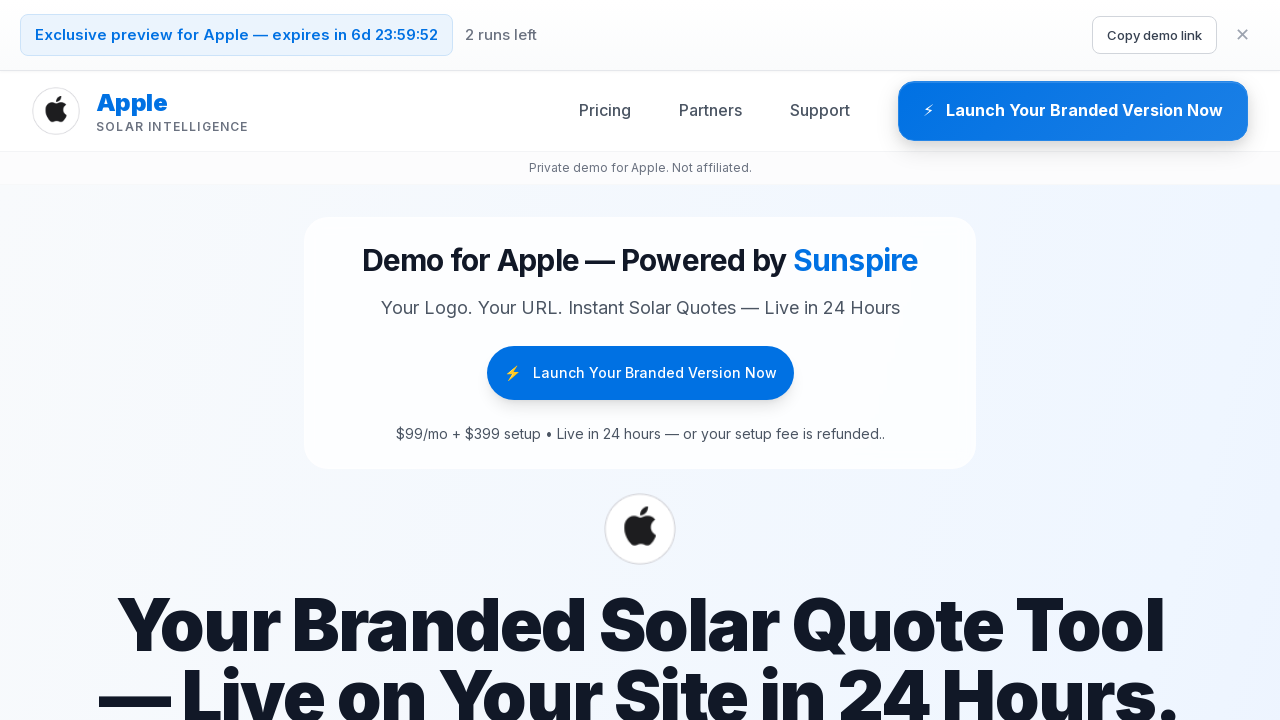

Filled address input with '123 Main St' on input[placeholder*="address"], input[placeholder*="Address"] >> nth=0
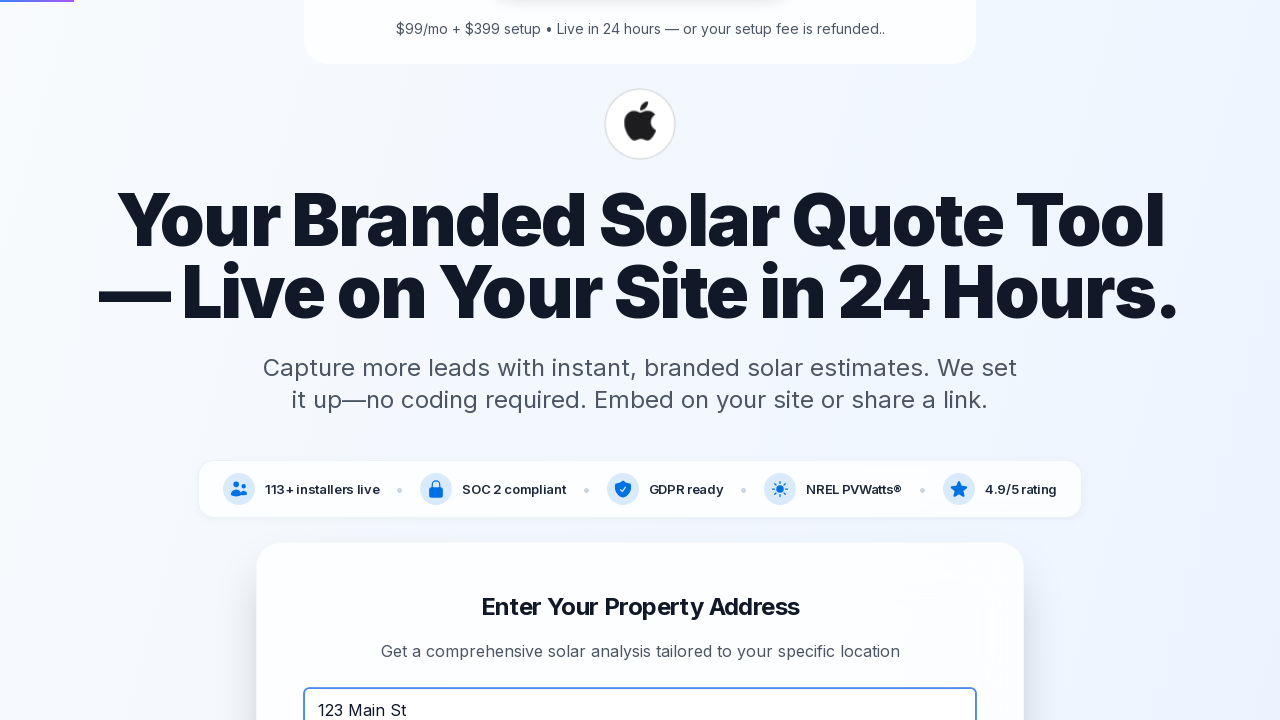

Waited 3 seconds for autosuggest results
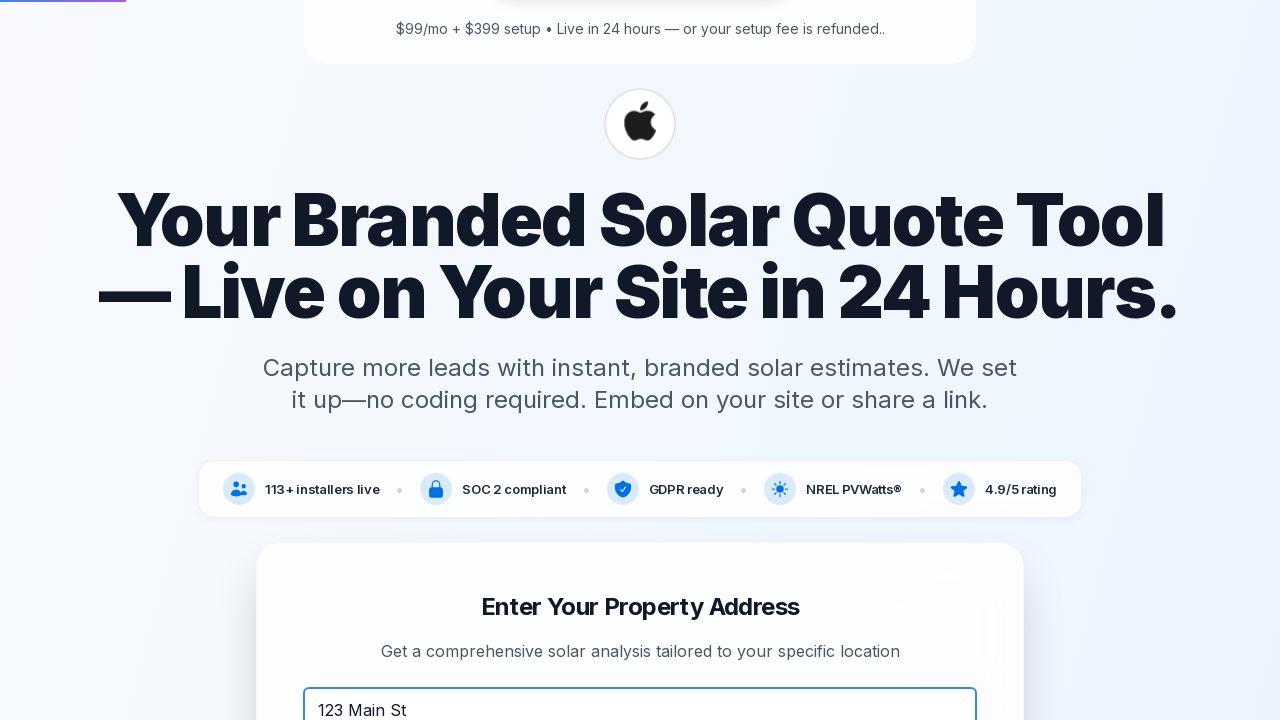

Filled address input with complete address '123 Main St, New York, NY' on input[placeholder*="address"], input[placeholder*="Address"] >> nth=0
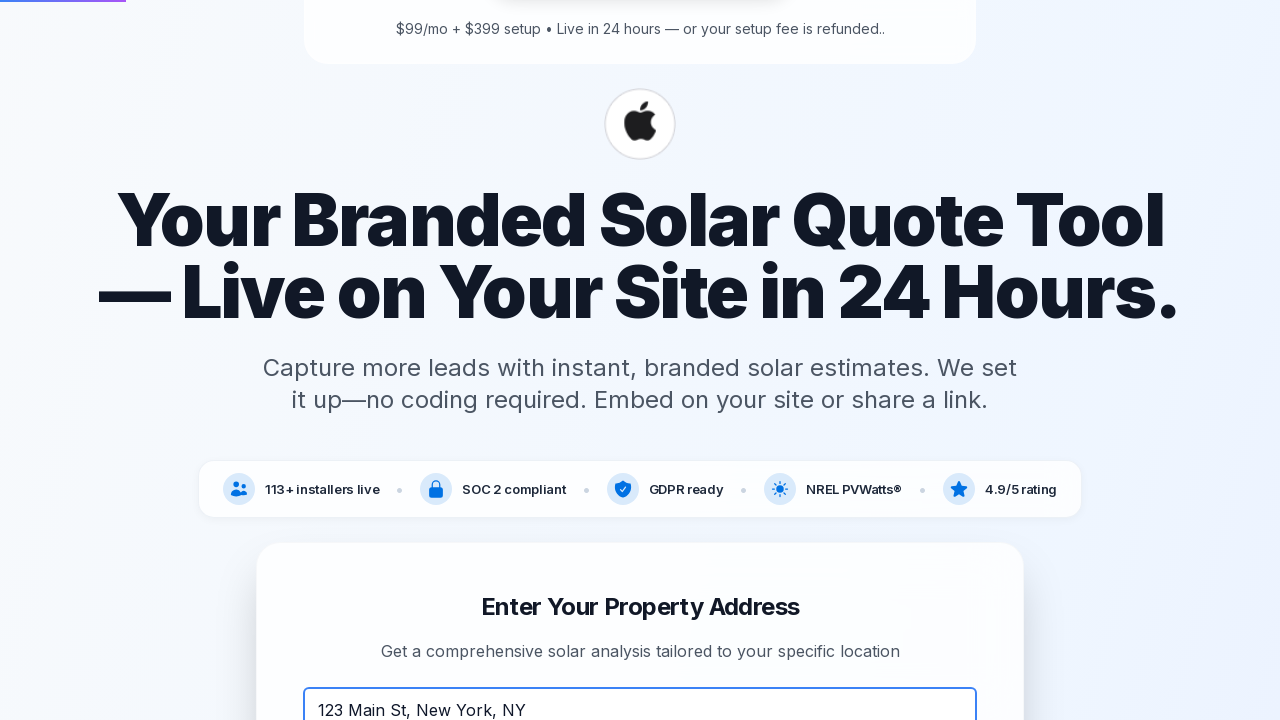

Waited 1 second after filling complete address
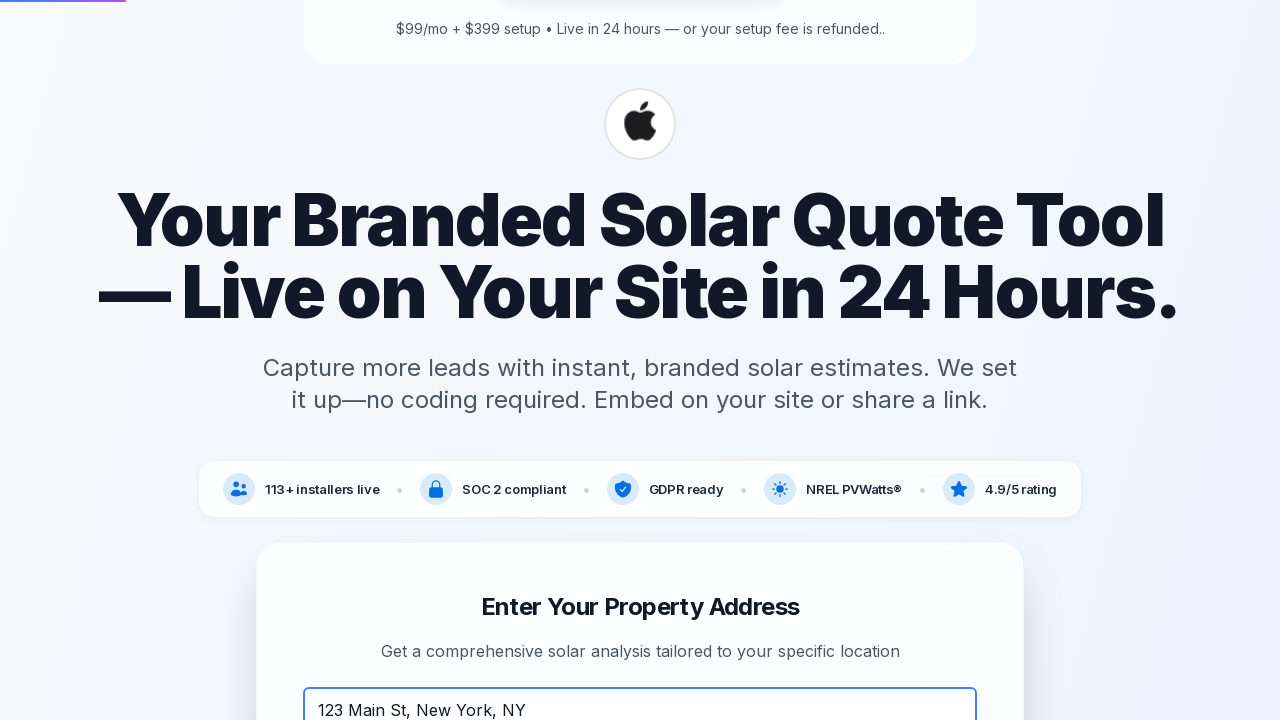

Clicked Generate or Launch button to create report at (1073, 111) on button:has-text("Generate"), button:has-text("Launch")
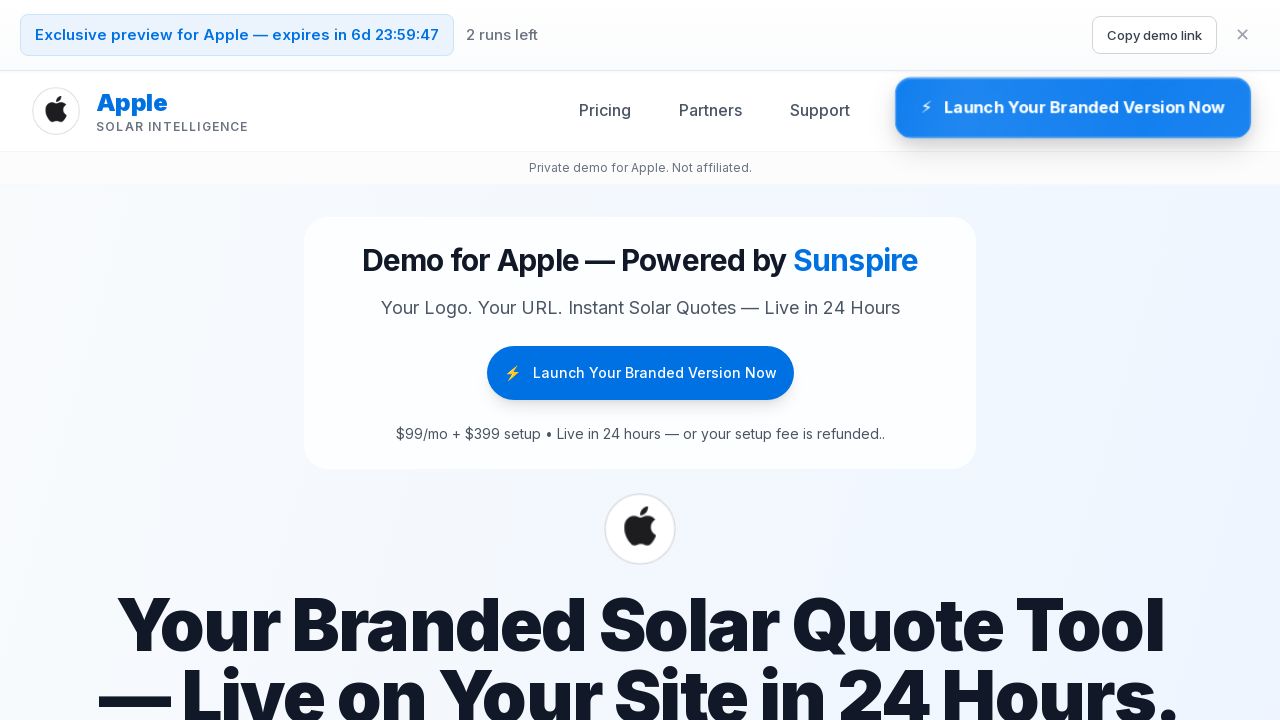

Waited for report page to reach networkidle state
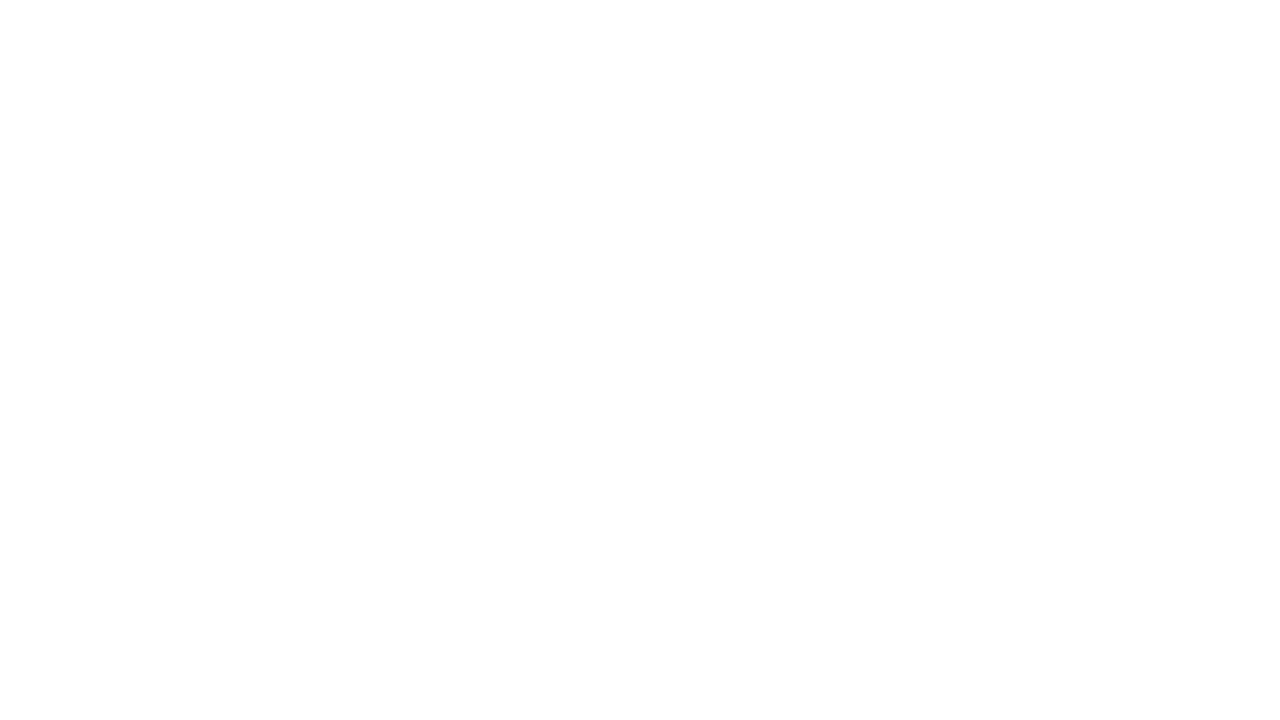

Waited 3 seconds for report to fully load
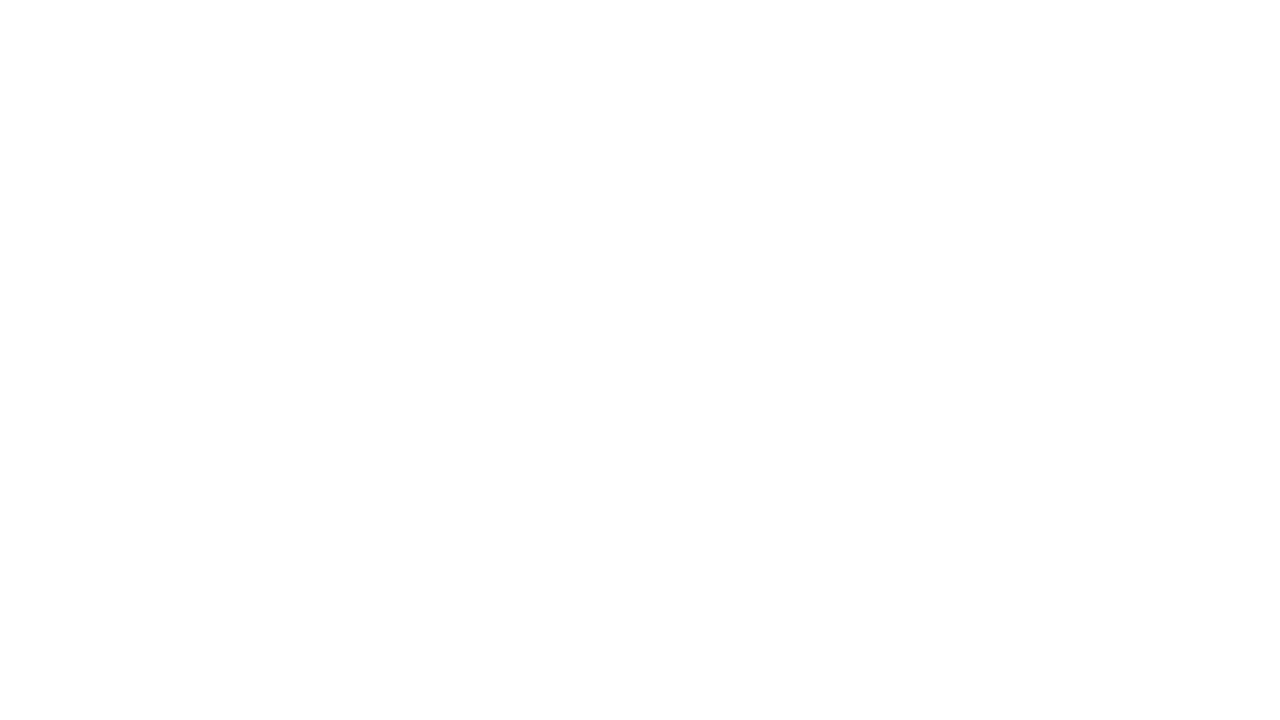

Waited 2 seconds for final report content rendering
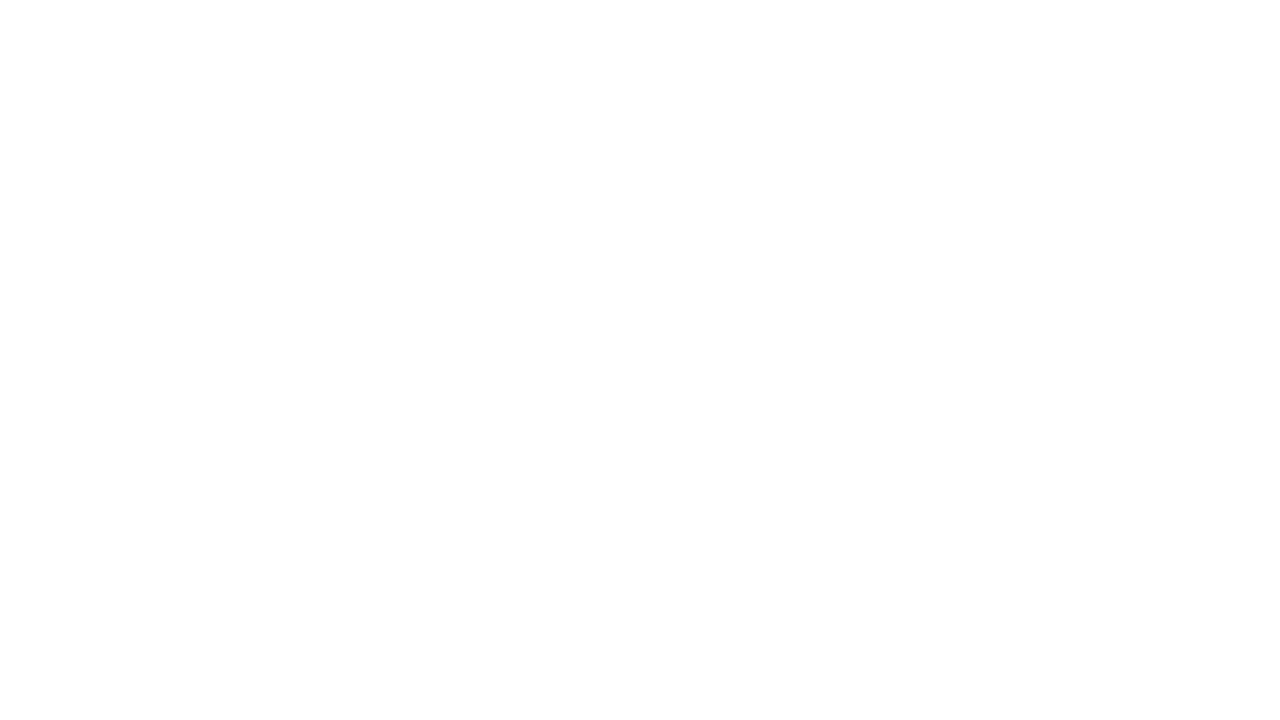

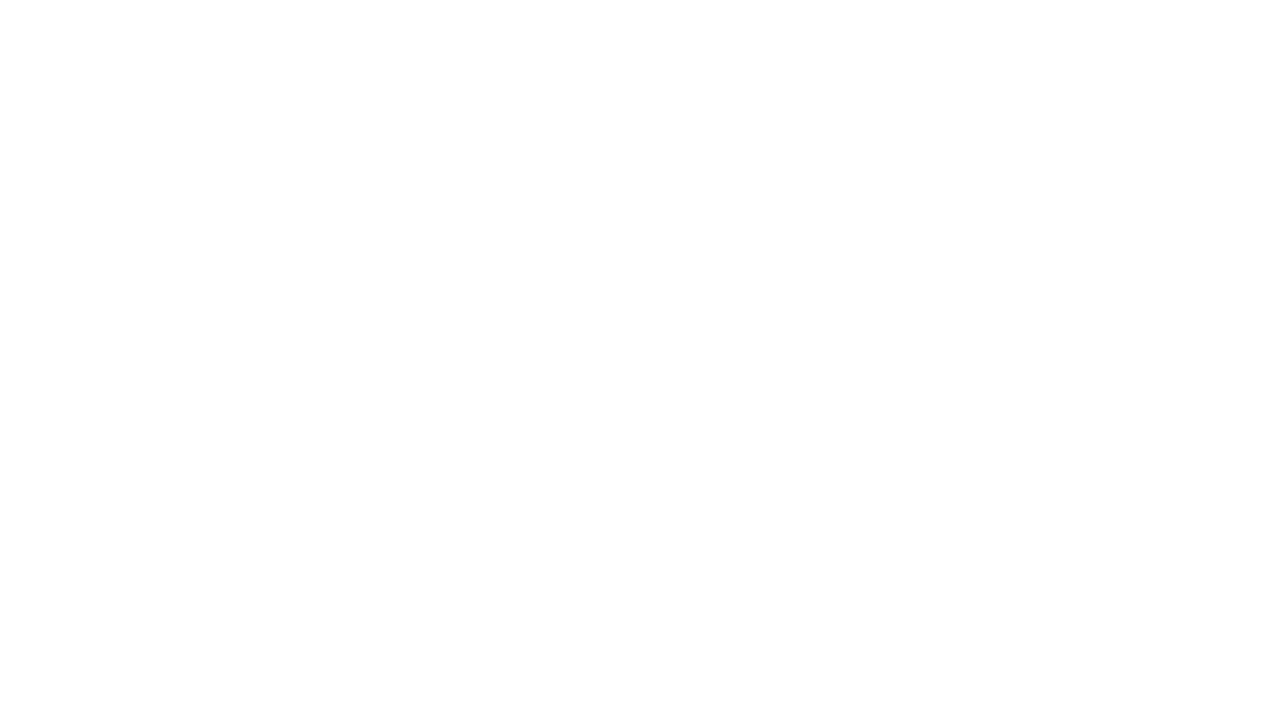